Tests dropdown functionality by verifying the default selected option, then selecting "Option 1" from the dropdown and verifying the selection changed correctly.

Starting URL: https://the-internet.herokuapp.com/dropdown

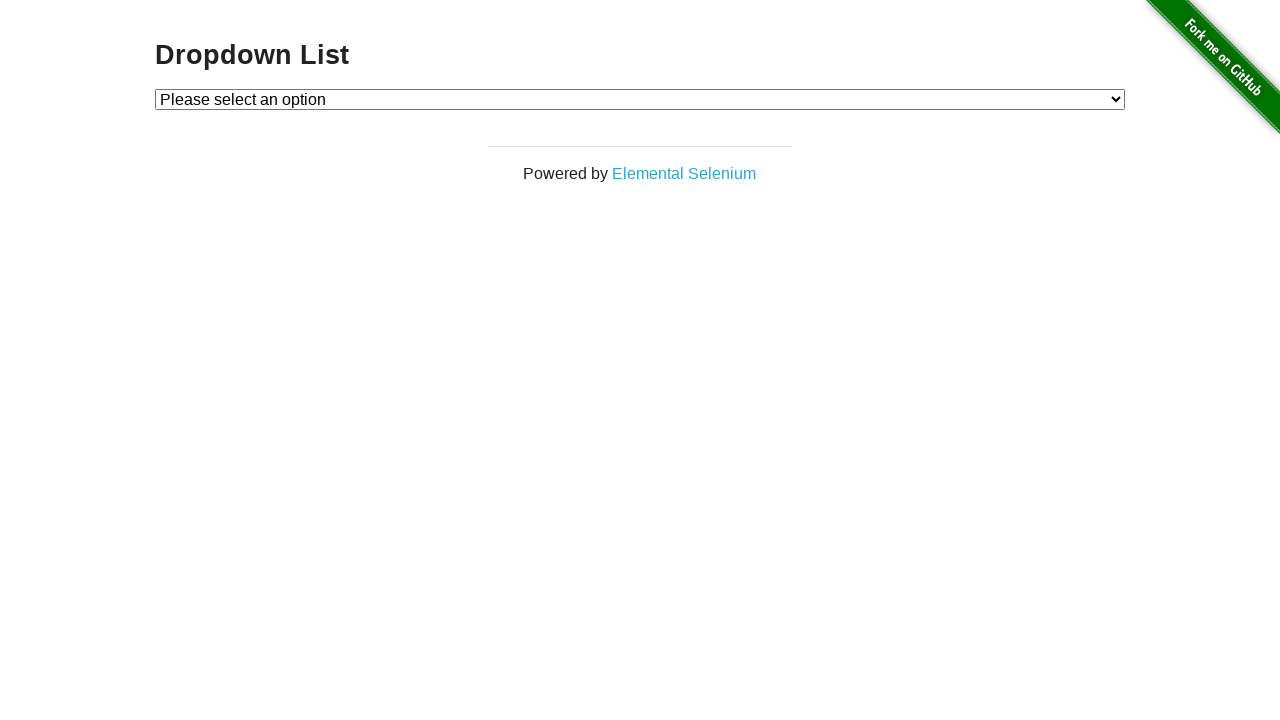

Located dropdown element
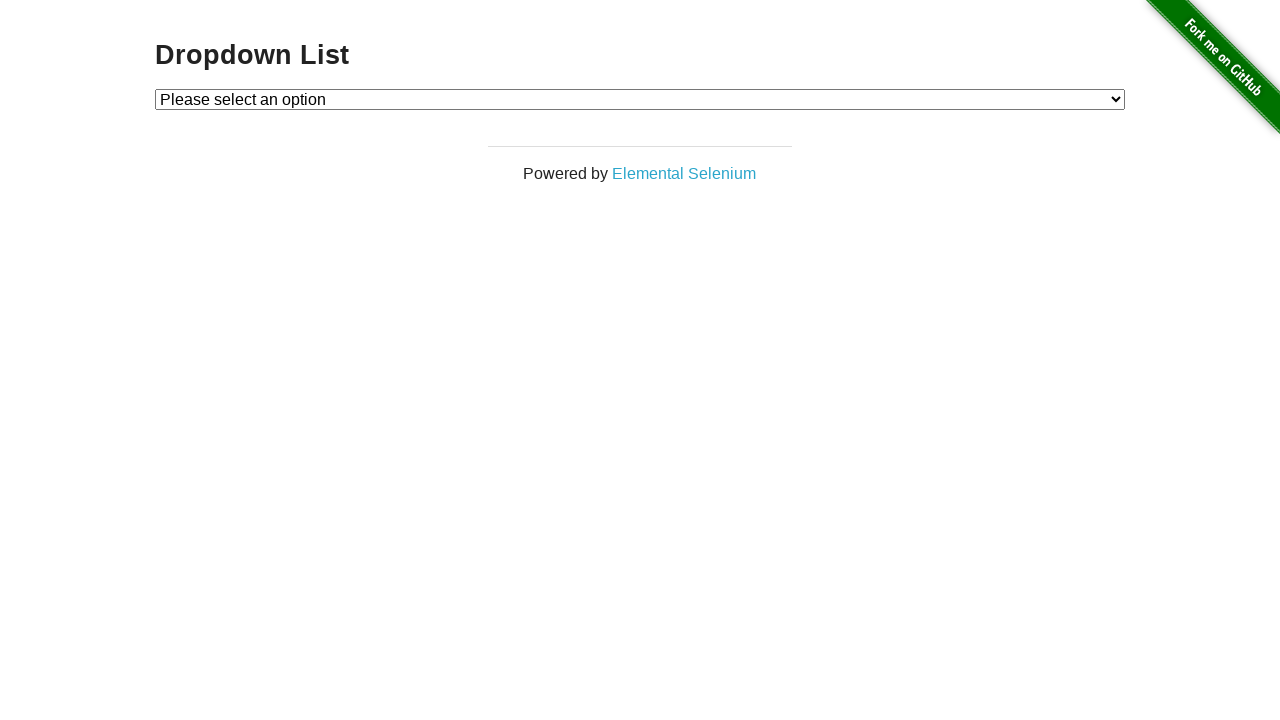

Located default selected option
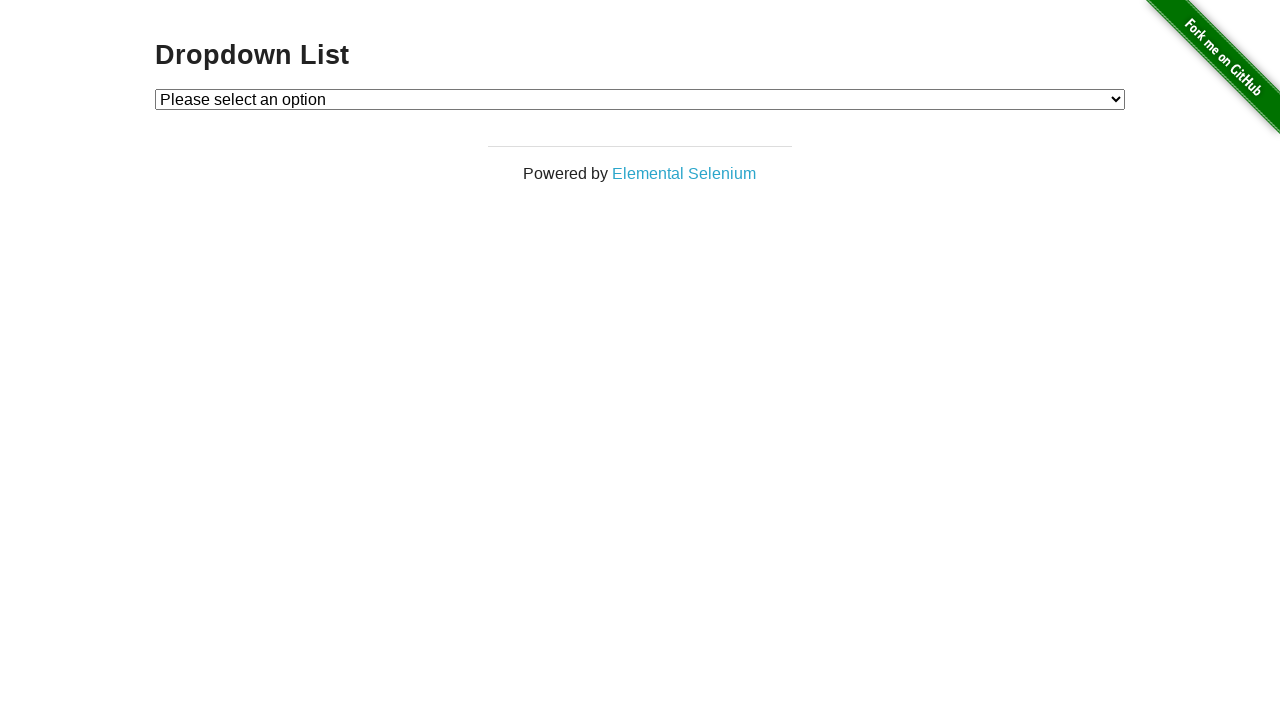

Verified default option is 'Please select an option'
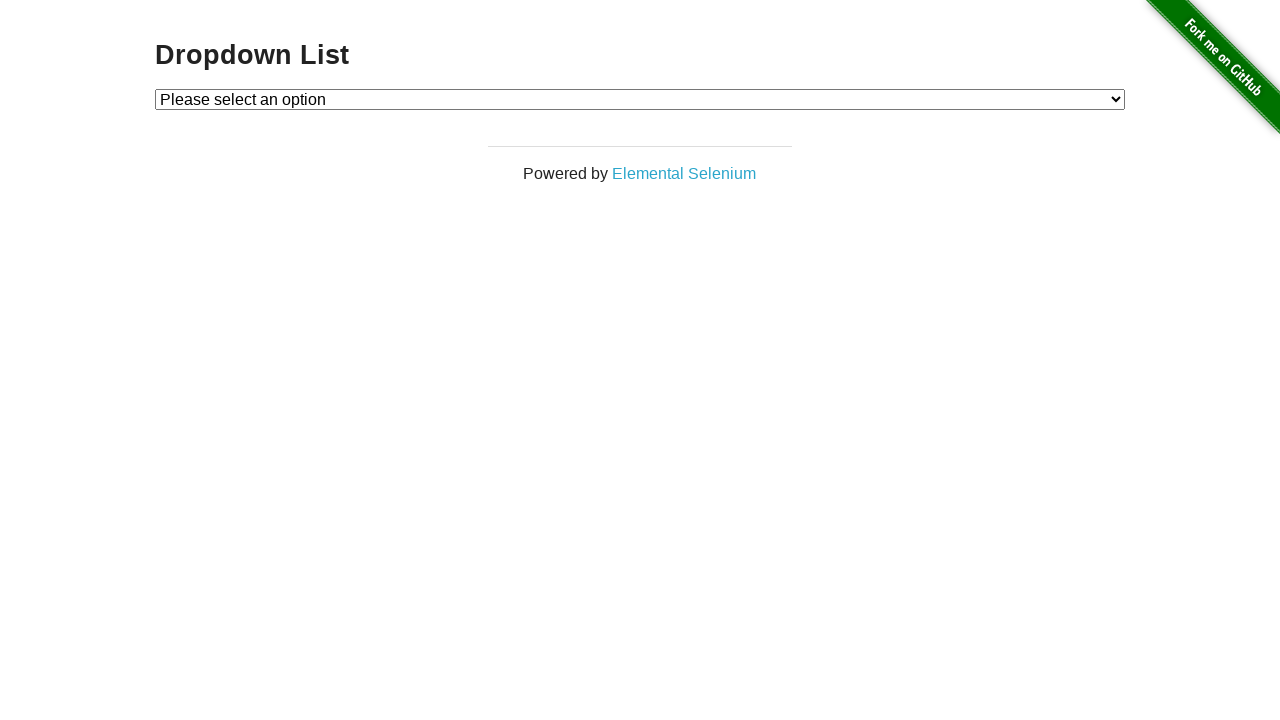

Clicked dropdown to open it at (640, 99) on #dropdown
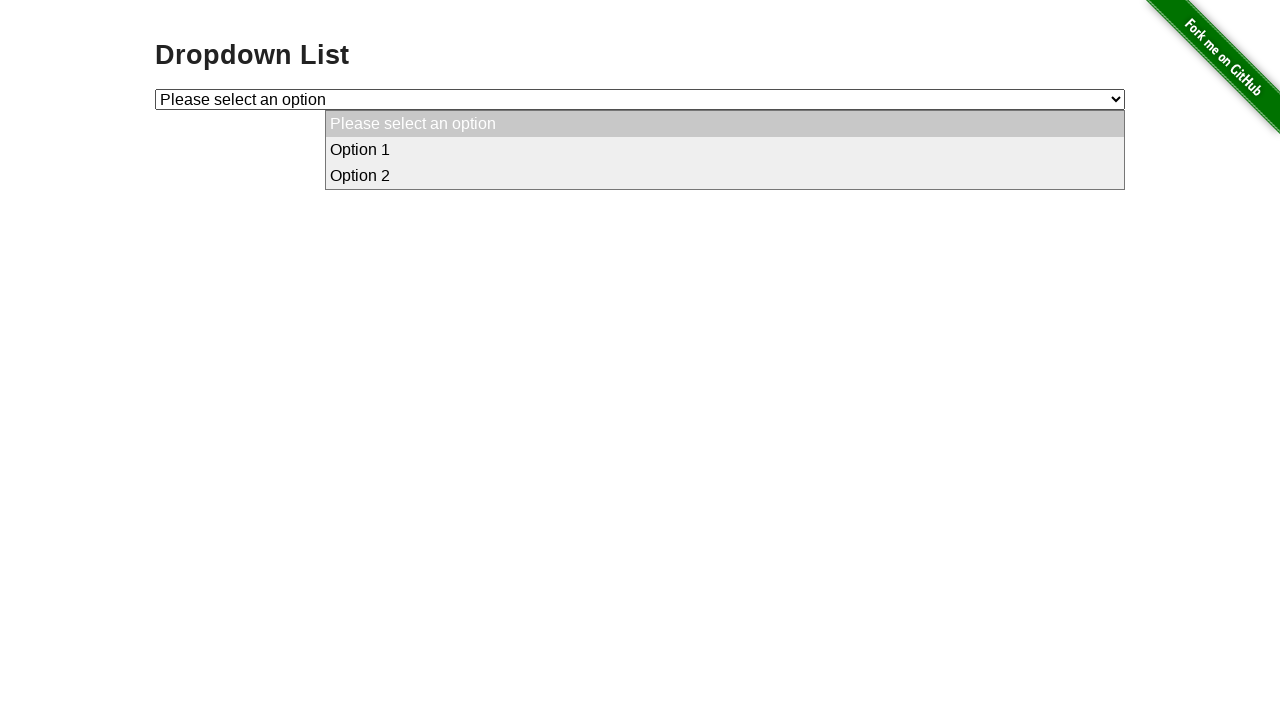

Selected 'Option 1' from dropdown on #dropdown
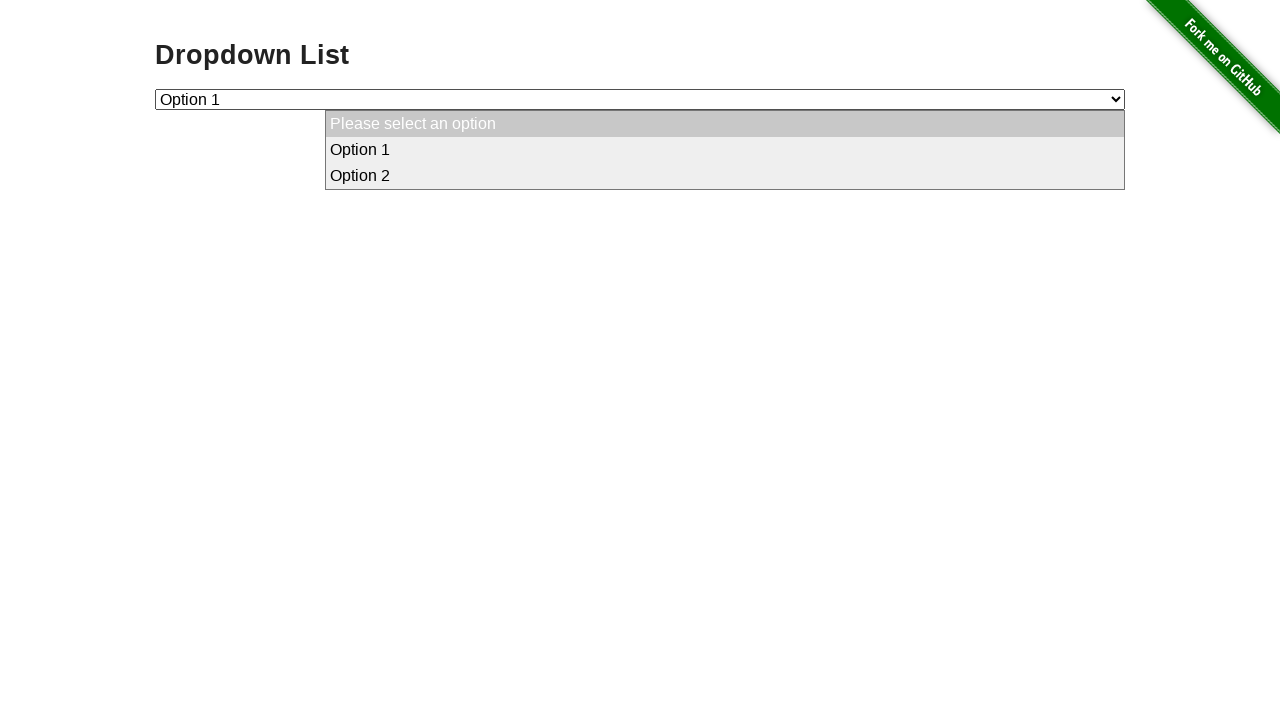

Located newly selected option
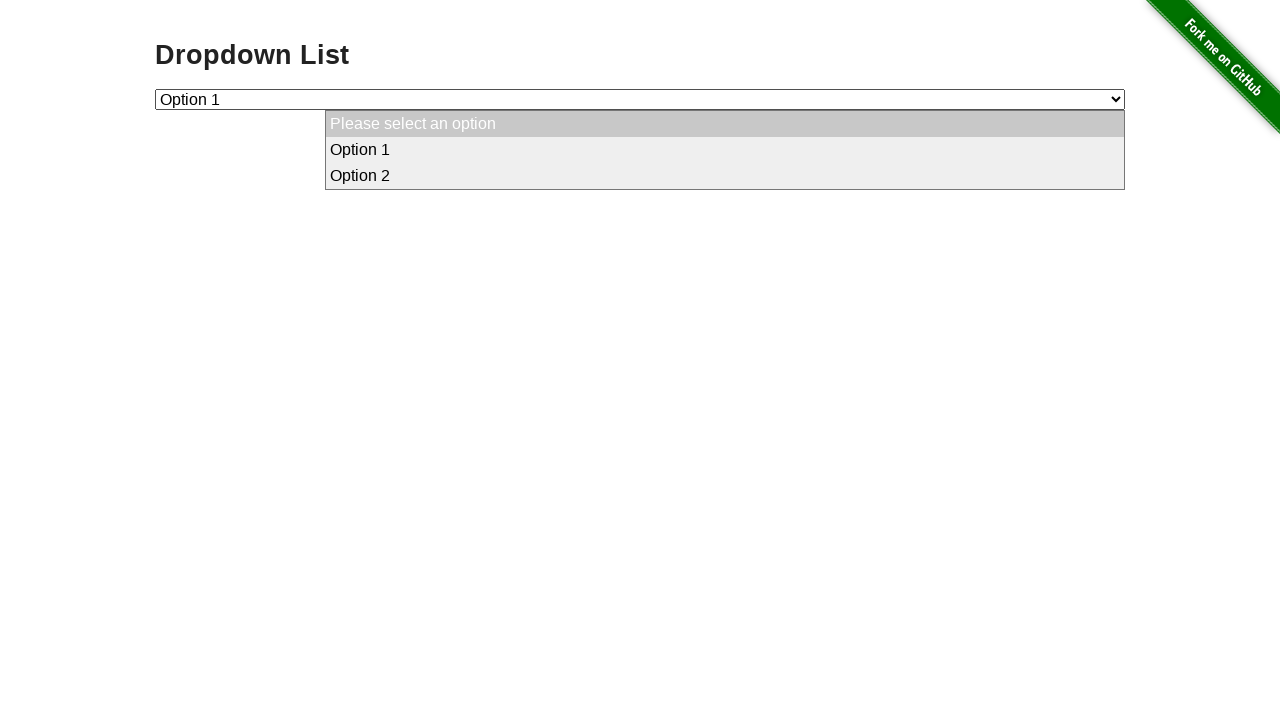

Verified 'Option 1' is now selected
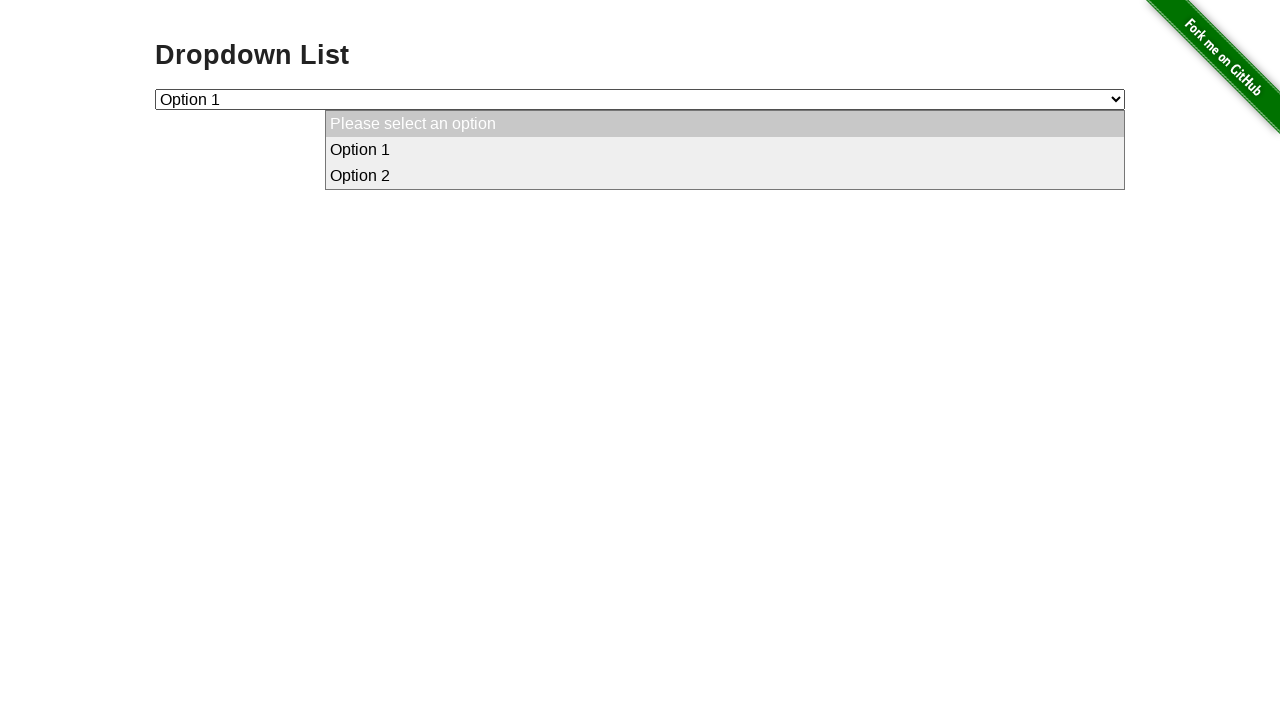

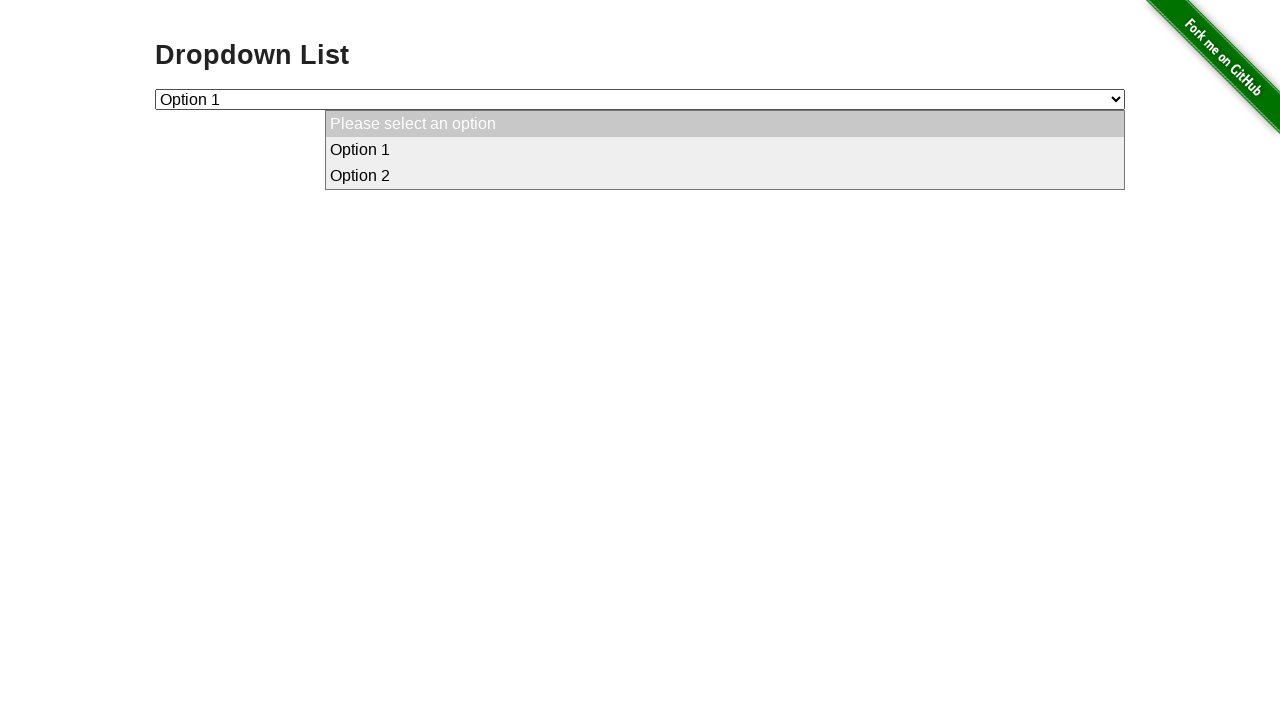